Tests the Book Logger application by filling out the book form with title, author, and page count, then submitting to add a new book to the library.

Starting URL: https://ted-v.github.io/book-logger/

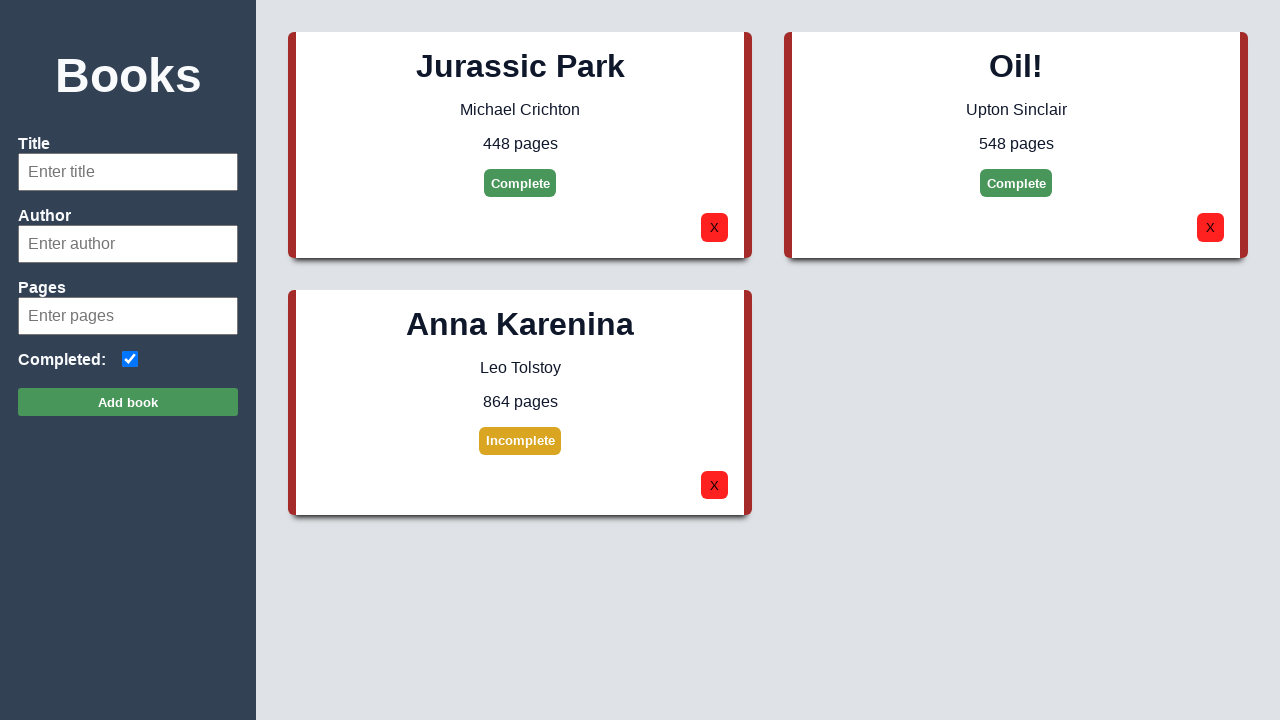

Filled book title field with 'The Great Gatsby' on #title
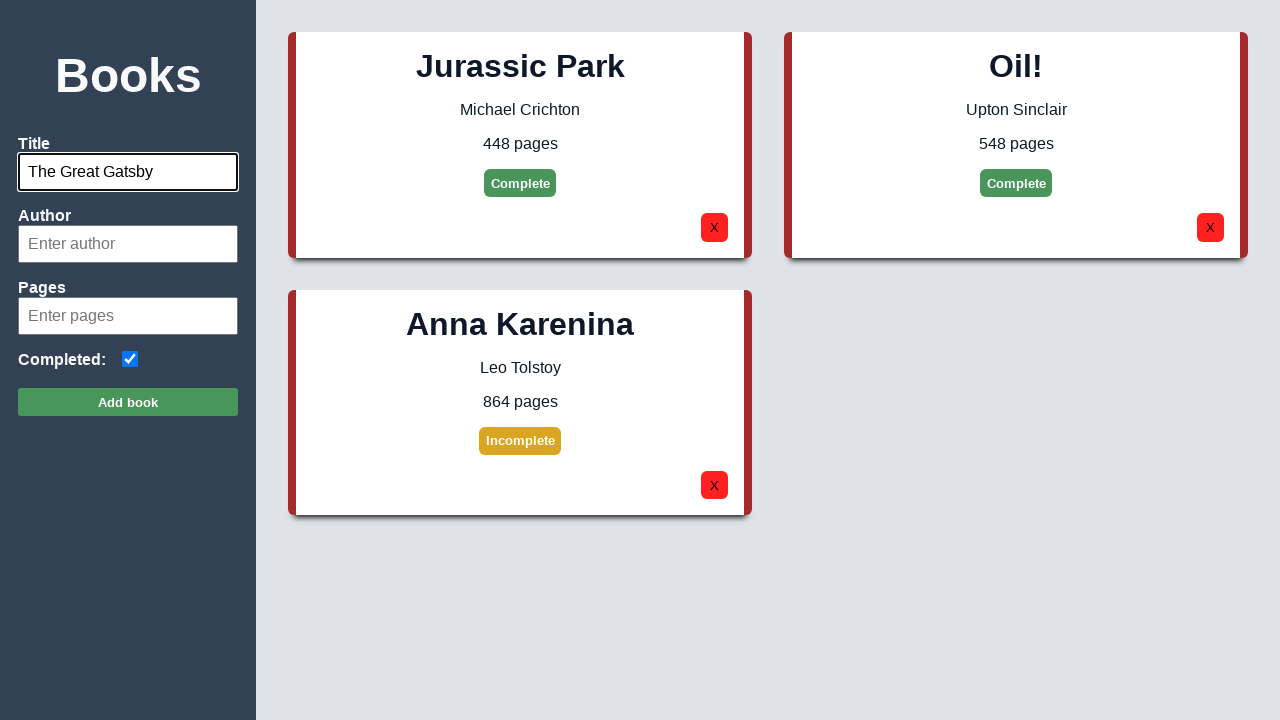

Filled author field with 'F. Scott Fitzgerald' on #author
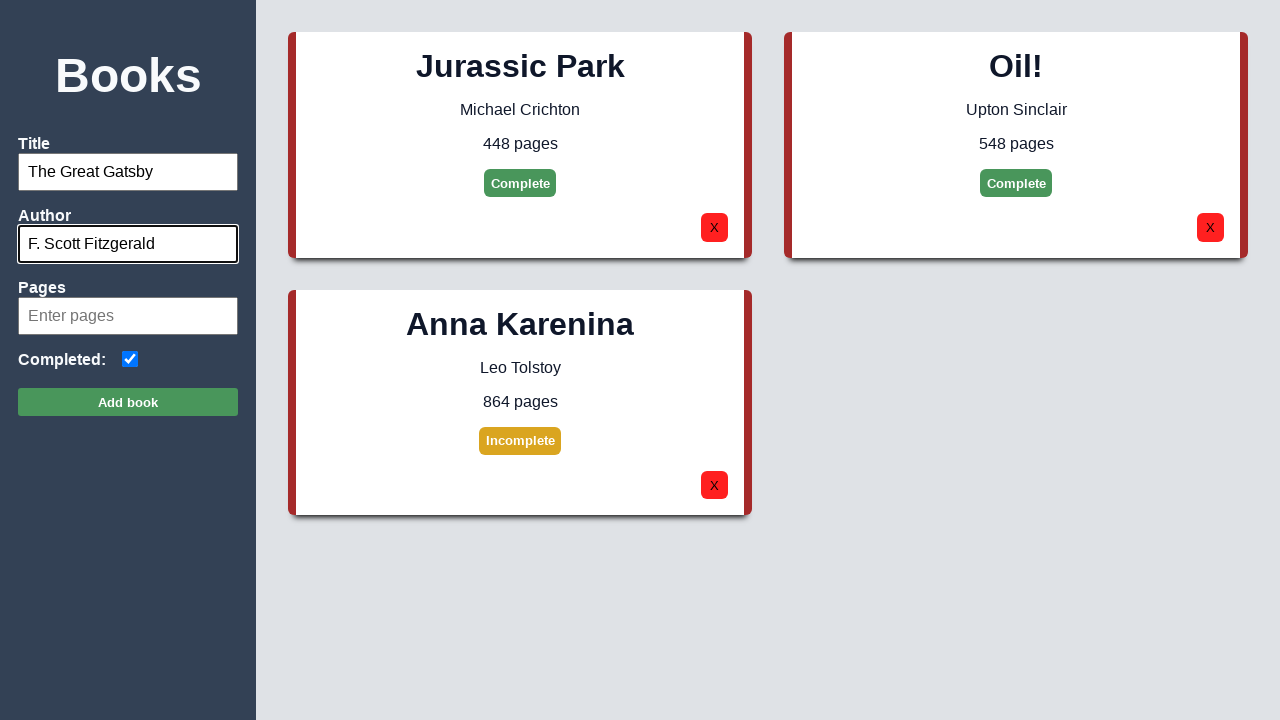

Filled page count field with '180' on #pages
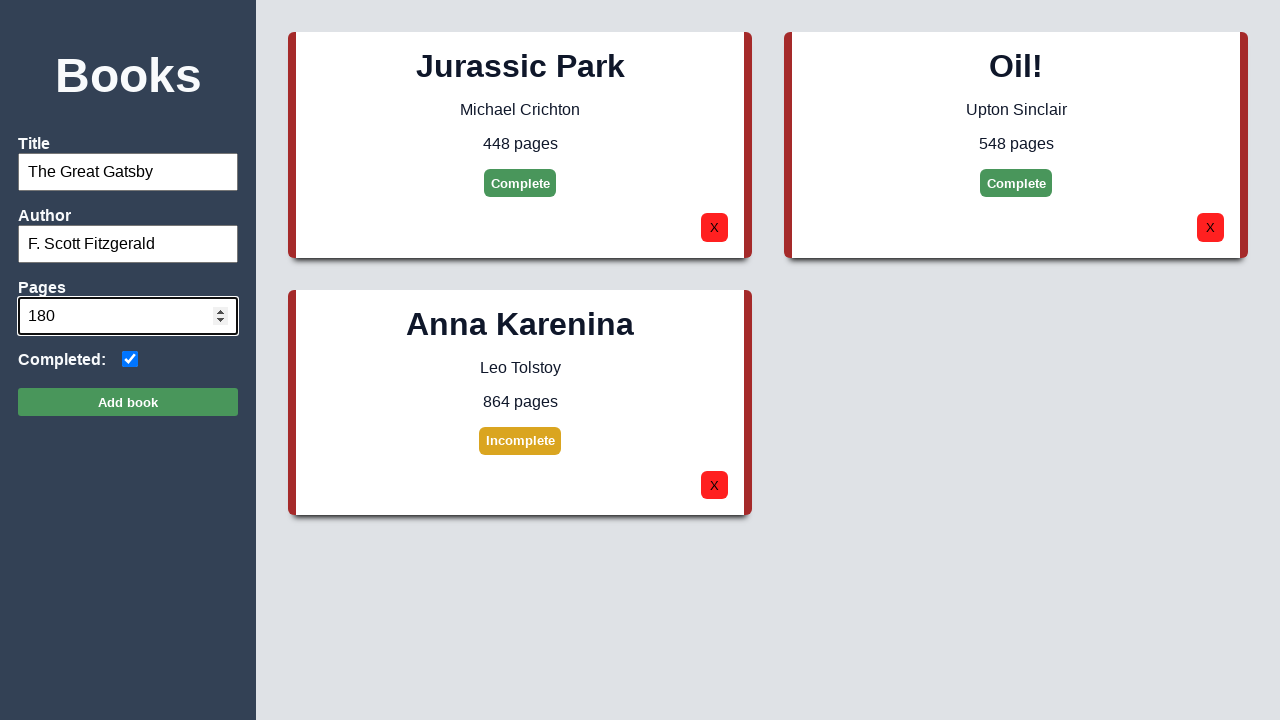

Clicked Add book button to submit the form at (128, 402) on #submit-btn
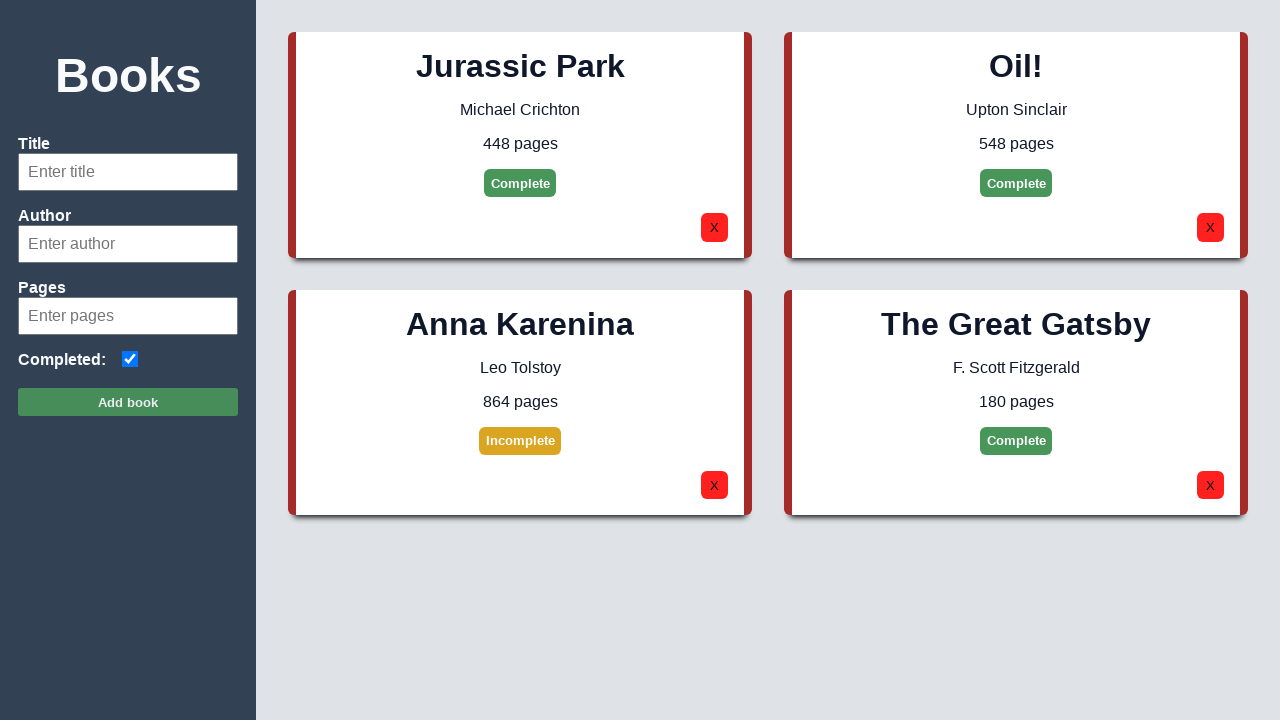

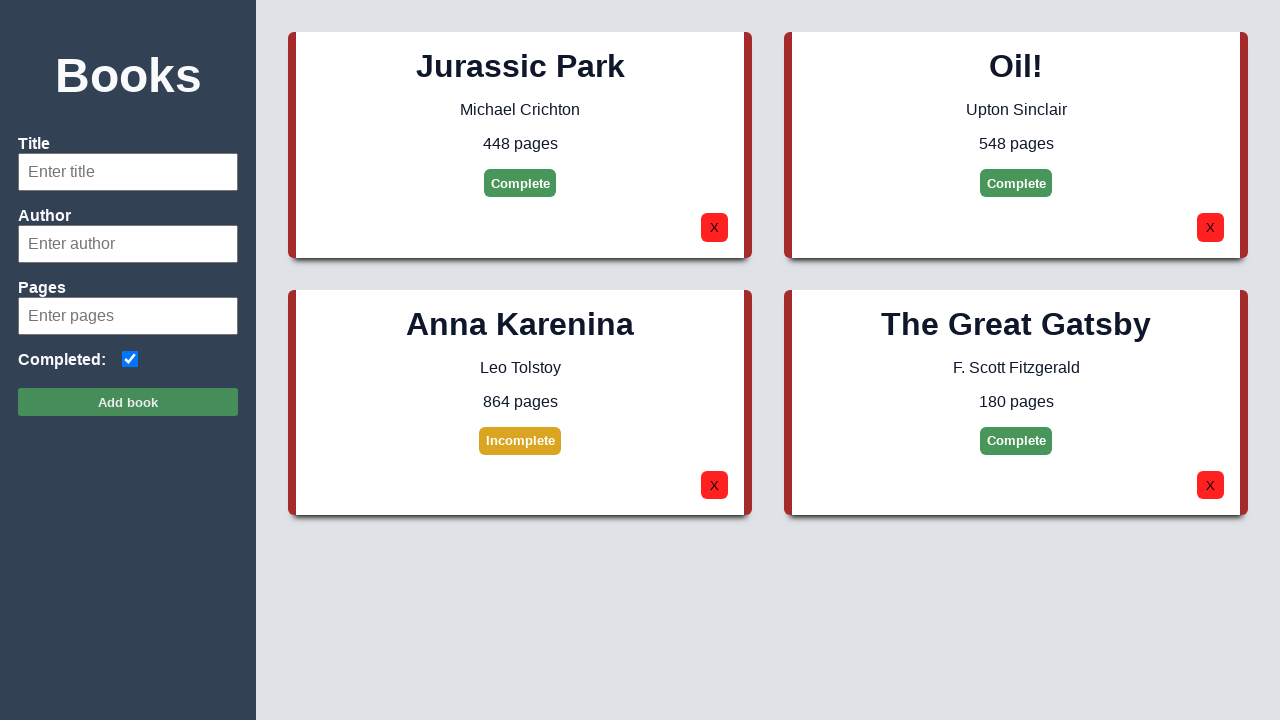